Looks up AO Smith water heater warranty information by entering a serial number in the embedded iframe form

Starting URL: https://www.hotwater.com/support/warranty-verification.html

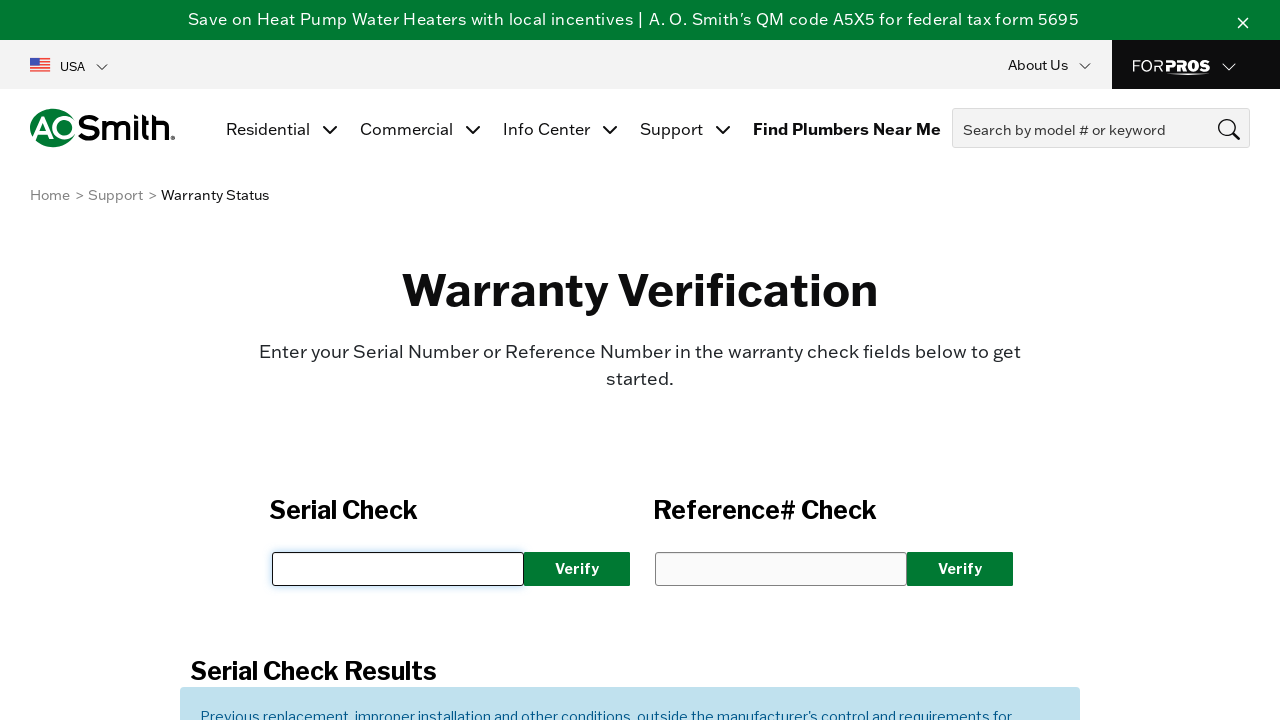

Waited 5 seconds for warranty verification page to load
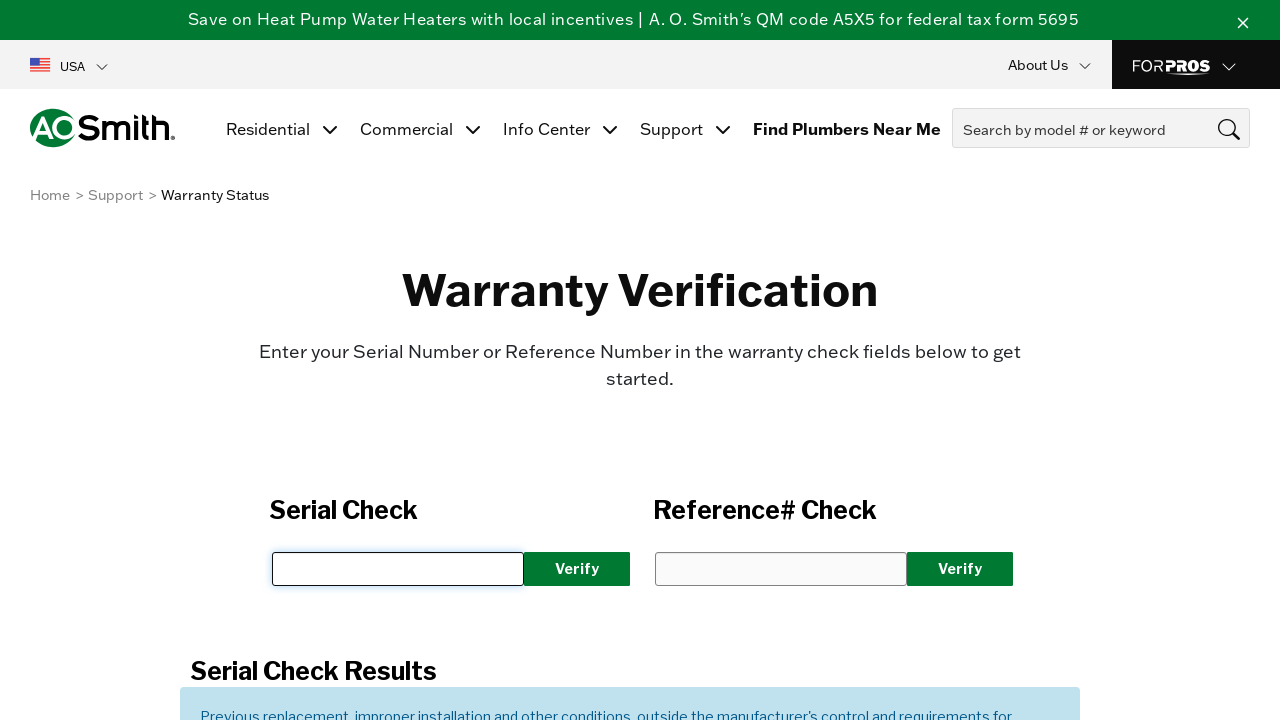

Clicked serial number input field in warranty verification iframe at (398, 569) on iframe[title="Warranty Verification"] >> internal:control=enter-frame >> #MainCo
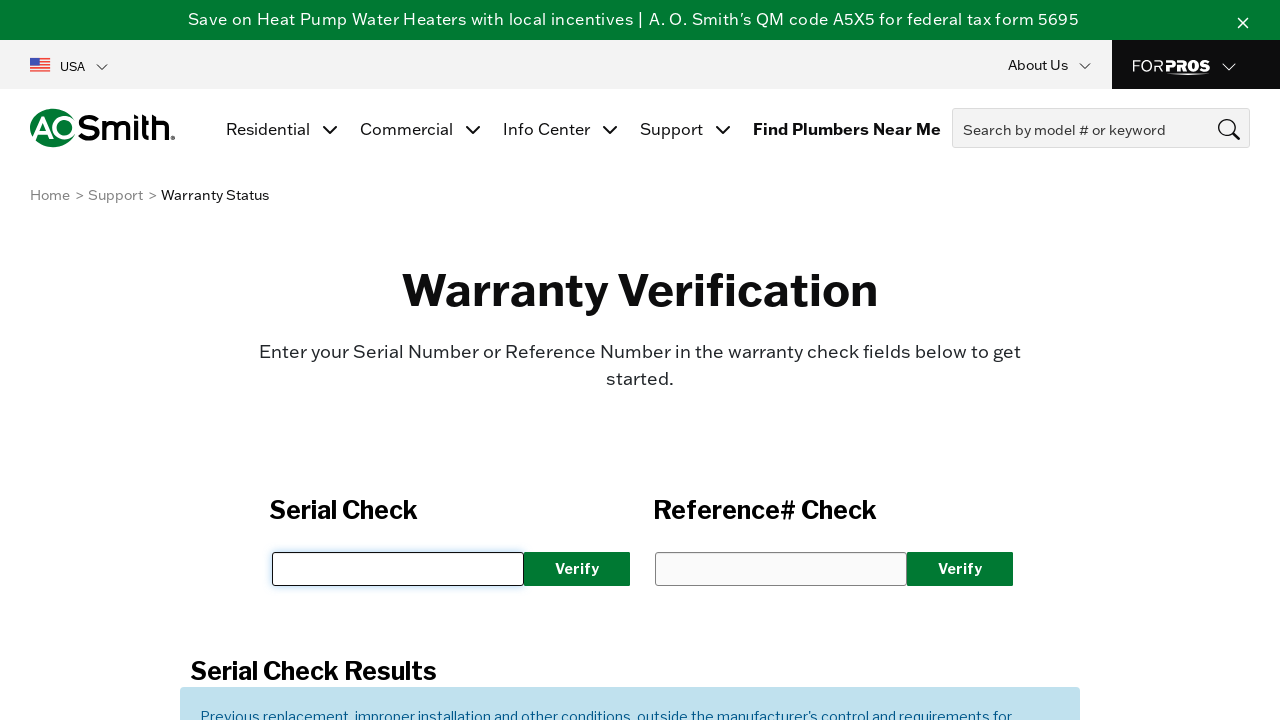

Entered AO Smith serial number '2041121325917' in input field on iframe[title="Warranty Verification"] >> internal:control=enter-frame >> #MainCo
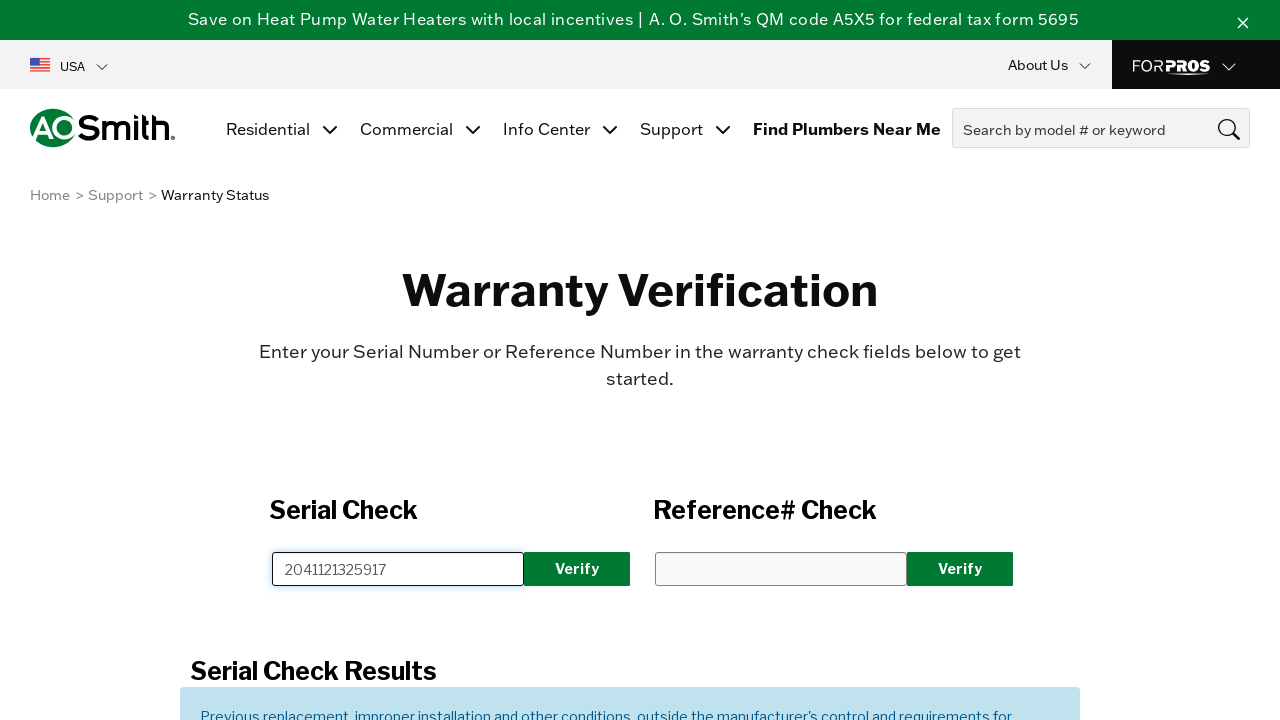

Clicked search button to look up warranty information at (577, 569) on iframe[title="Warranty Verification"] >> internal:control=enter-frame >> #MainCo
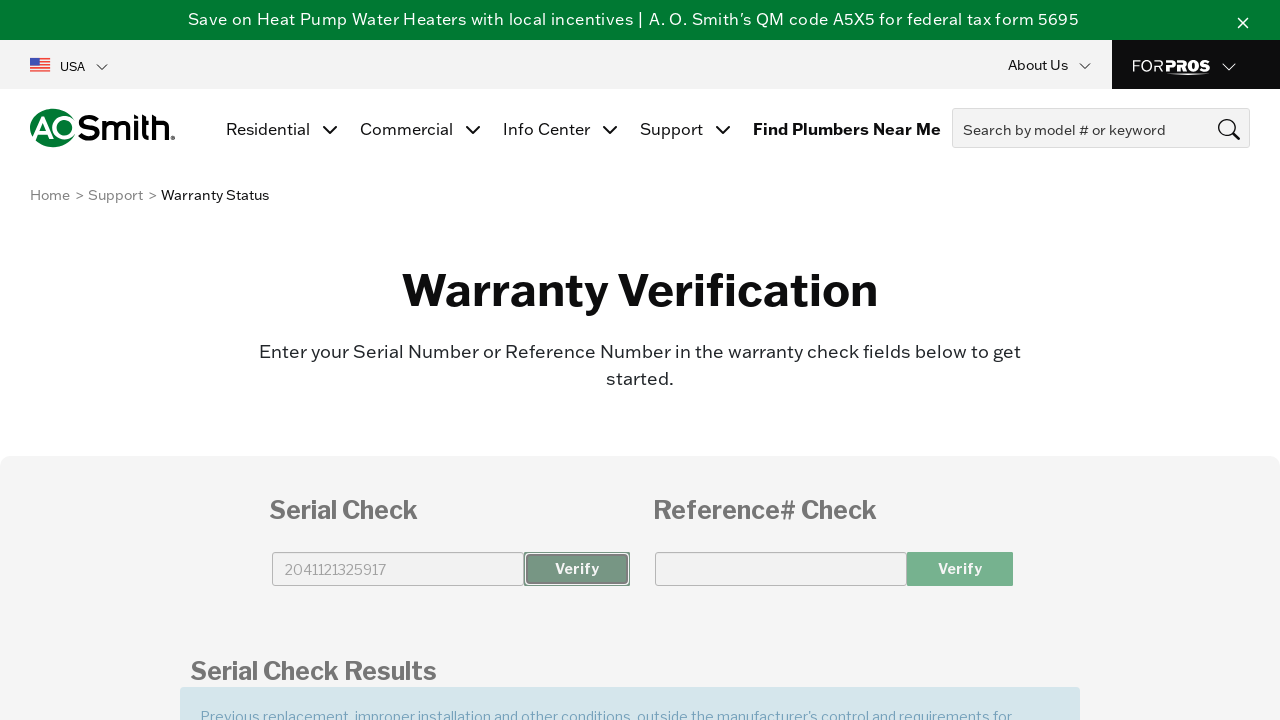

Verified warranty results loaded and clicked Unit Details heading at (631, 695) on iframe[title="Warranty Verification"] >> internal:control=enter-frame >> interna
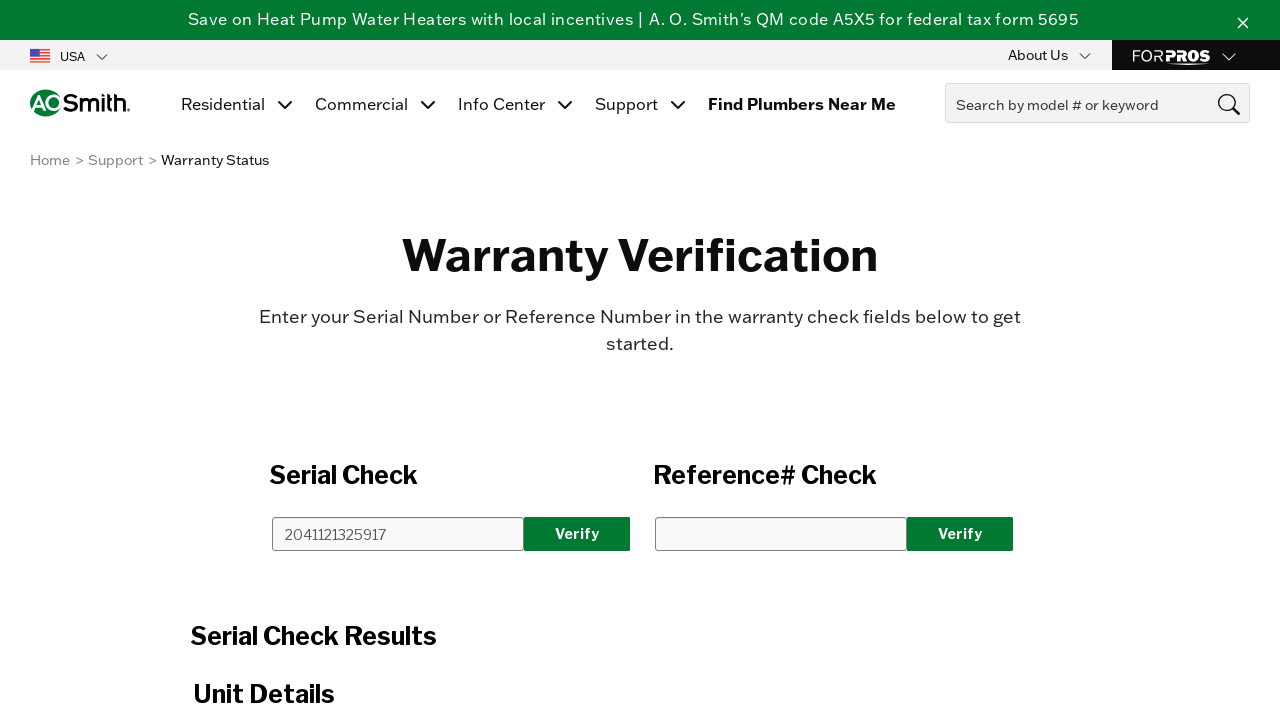

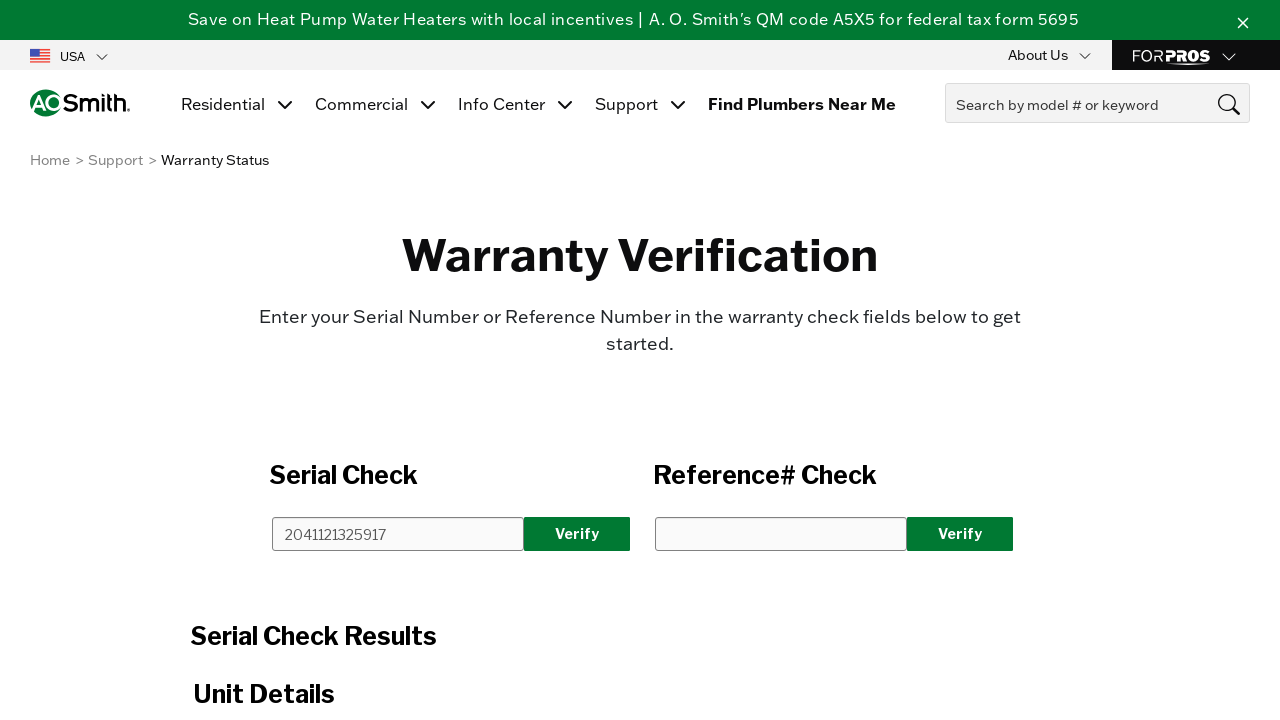